Tests opening a new tab link in the same tab by removing target attribute and clicking

Starting URL: https://www.letskodeit.com/practice

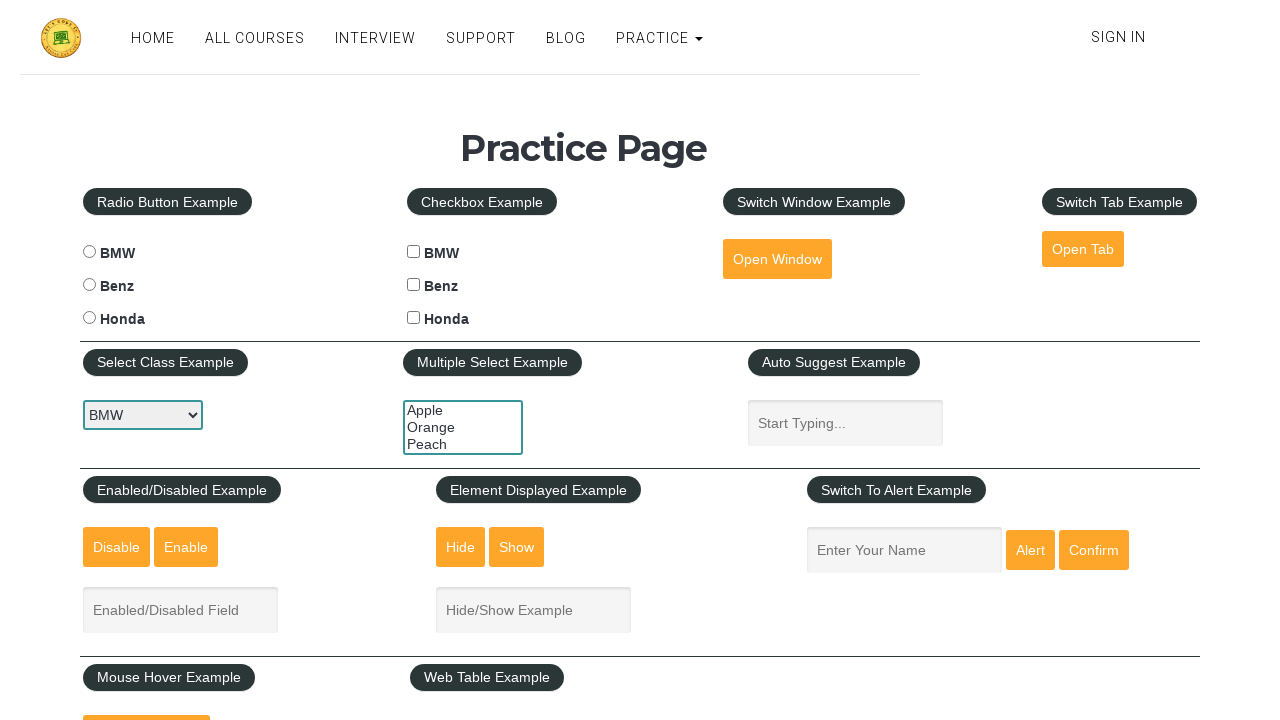

Removed target attribute from link to enable same-tab opening
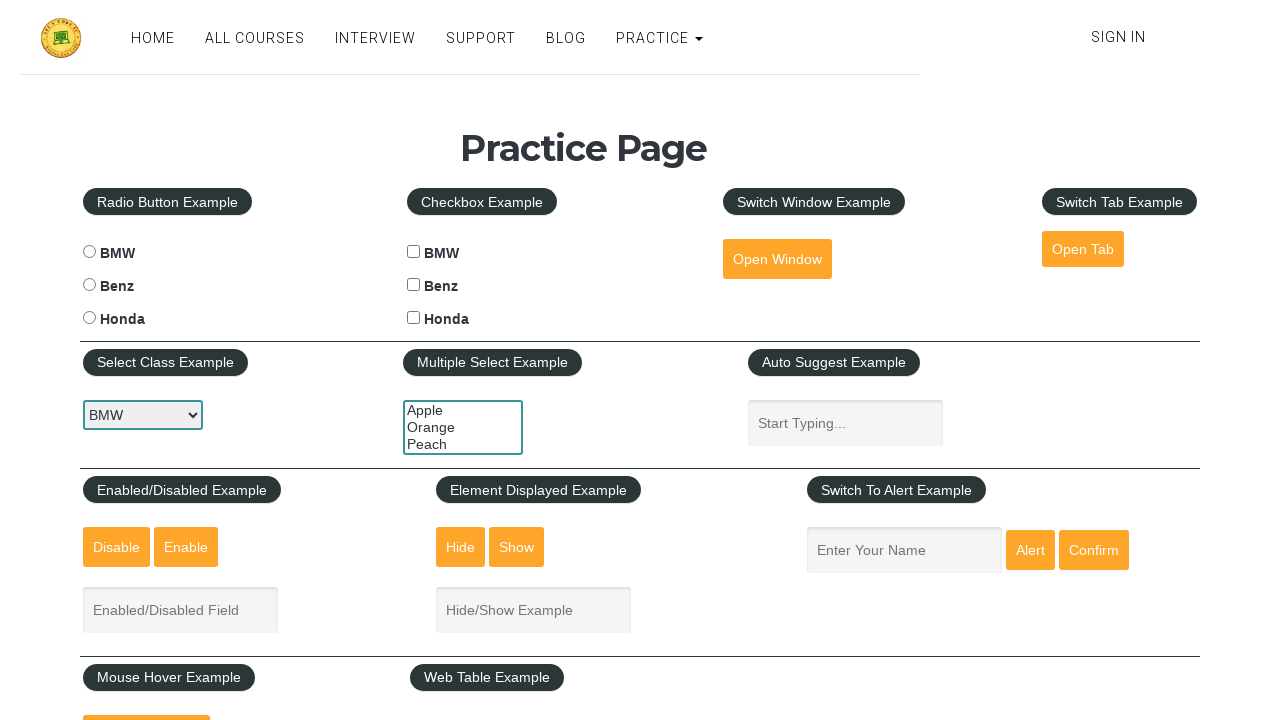

Clicked link to open in same tab at (1083, 249) on a.btn-style.class1.class2
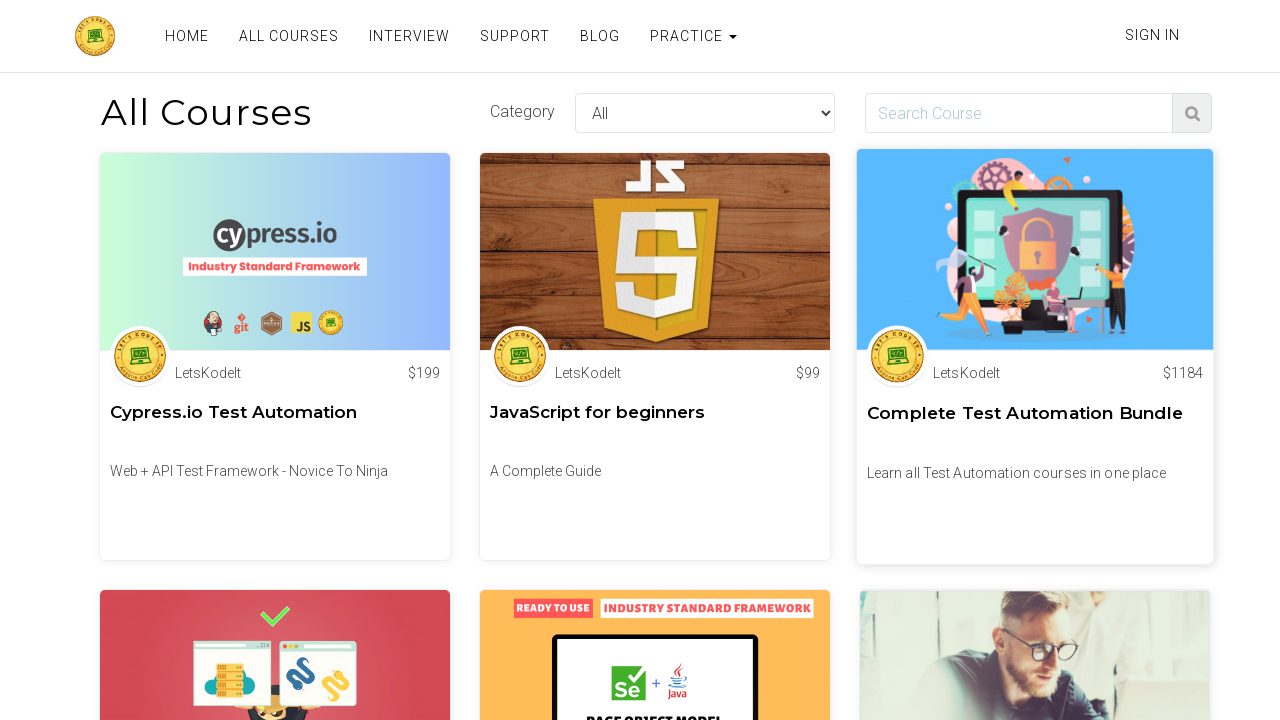

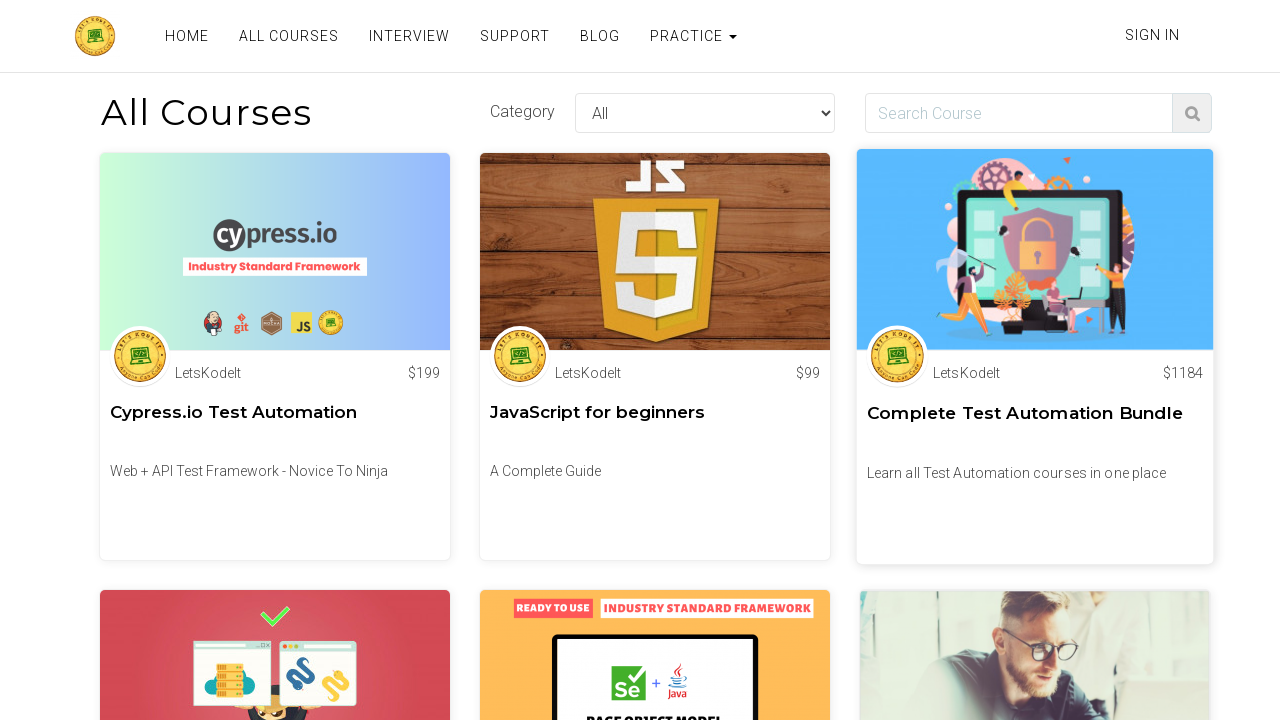